Tests link navigation on a practice page by locating footer links in the first column and opening each link in a new tab using keyboard shortcuts

Starting URL: https://rahulshettyacademy.com/AutomationPractice/

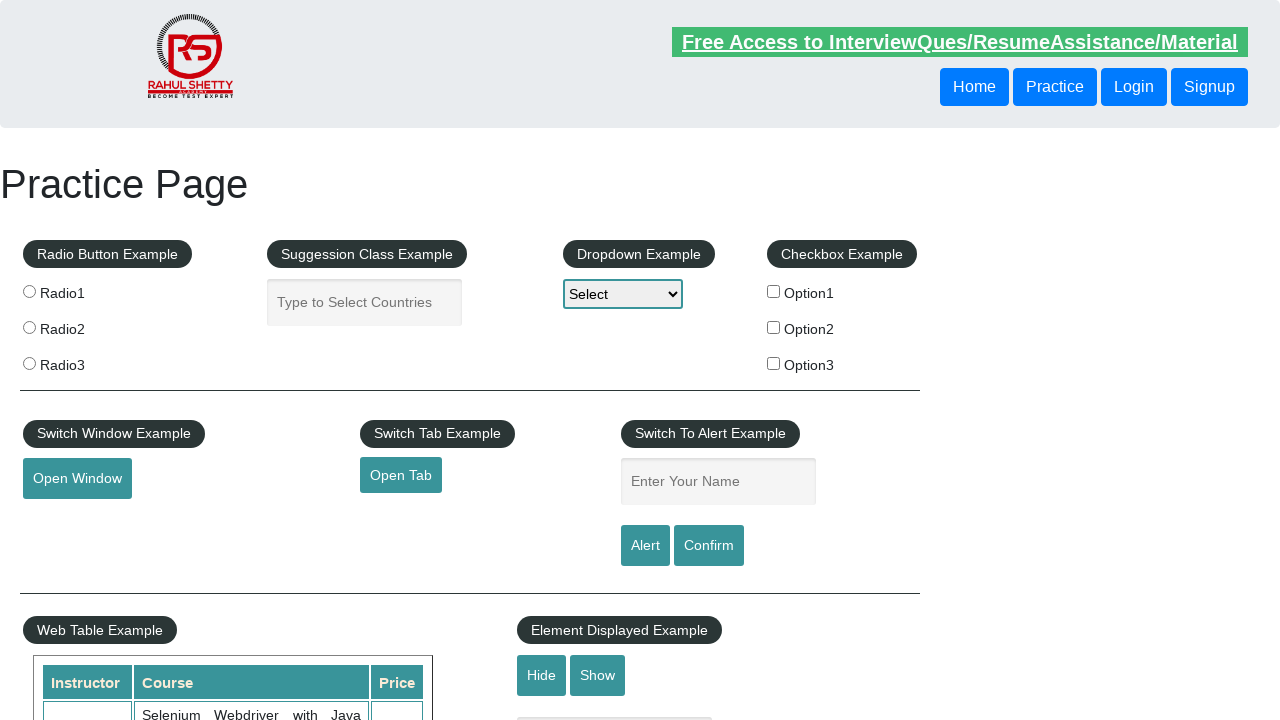

Waited for footer element #gf-BIG to be visible
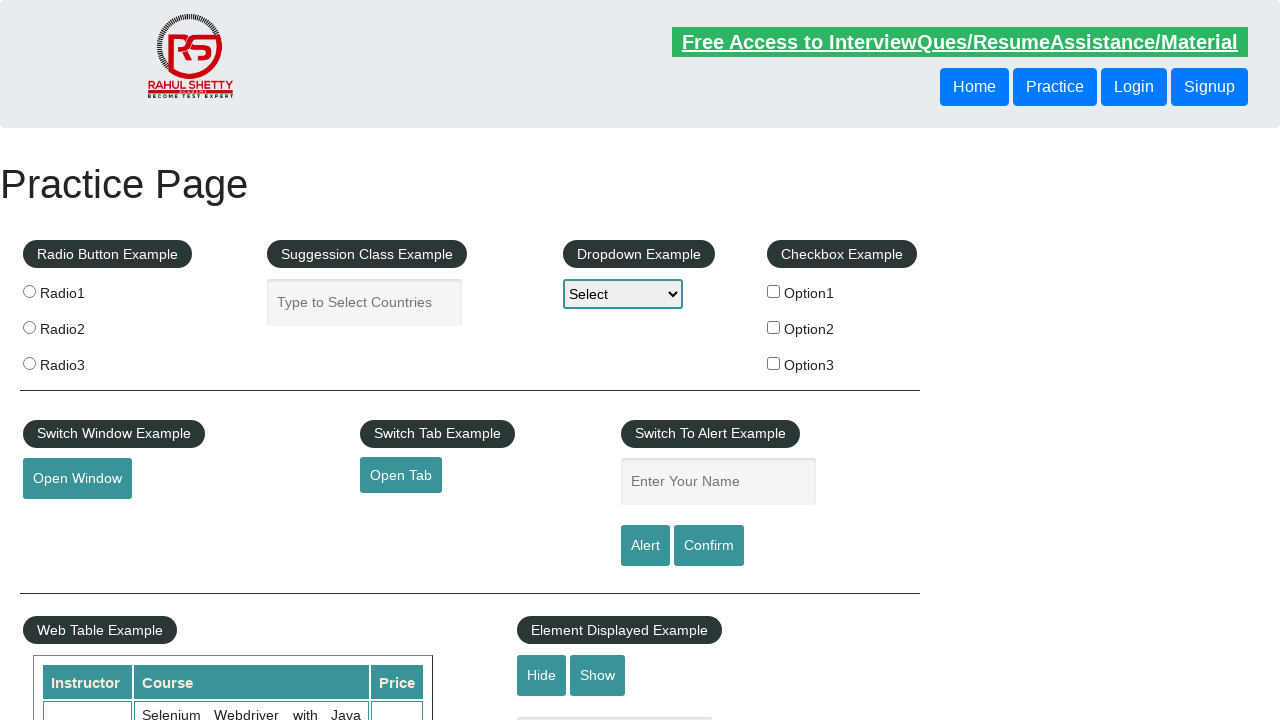

Located the footer element #gf-BIG
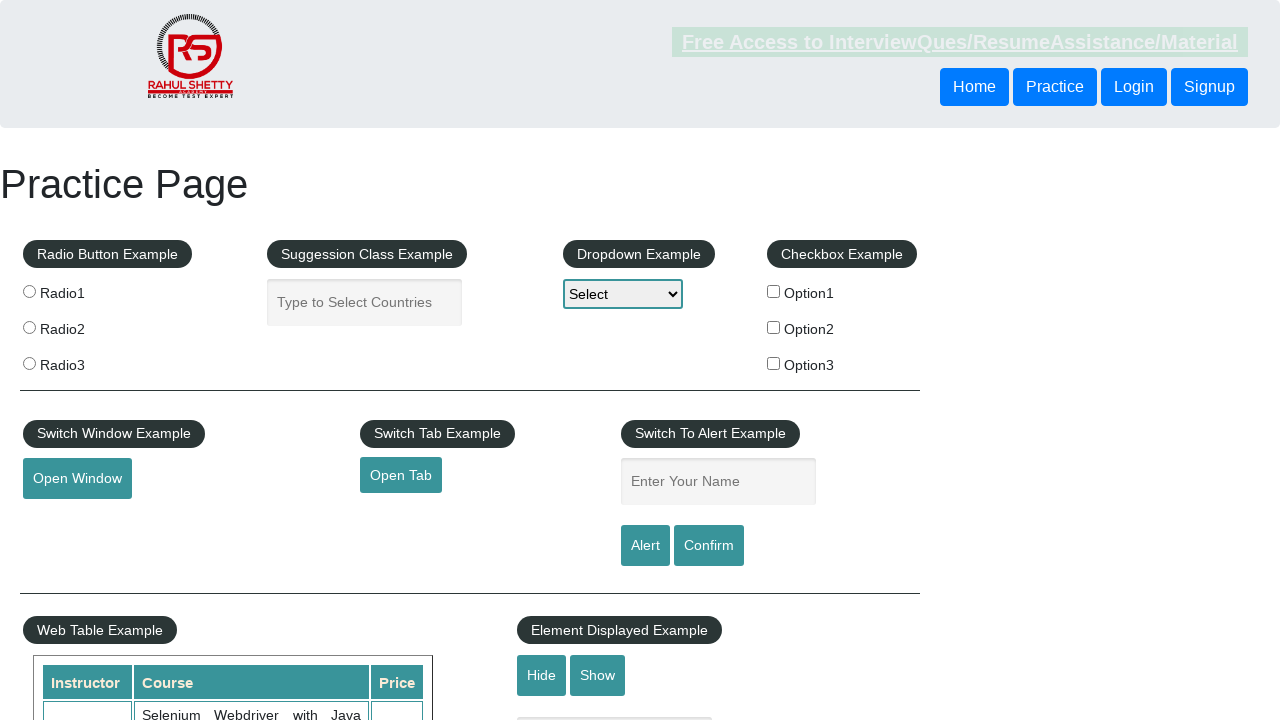

Located the first column of links in the footer table
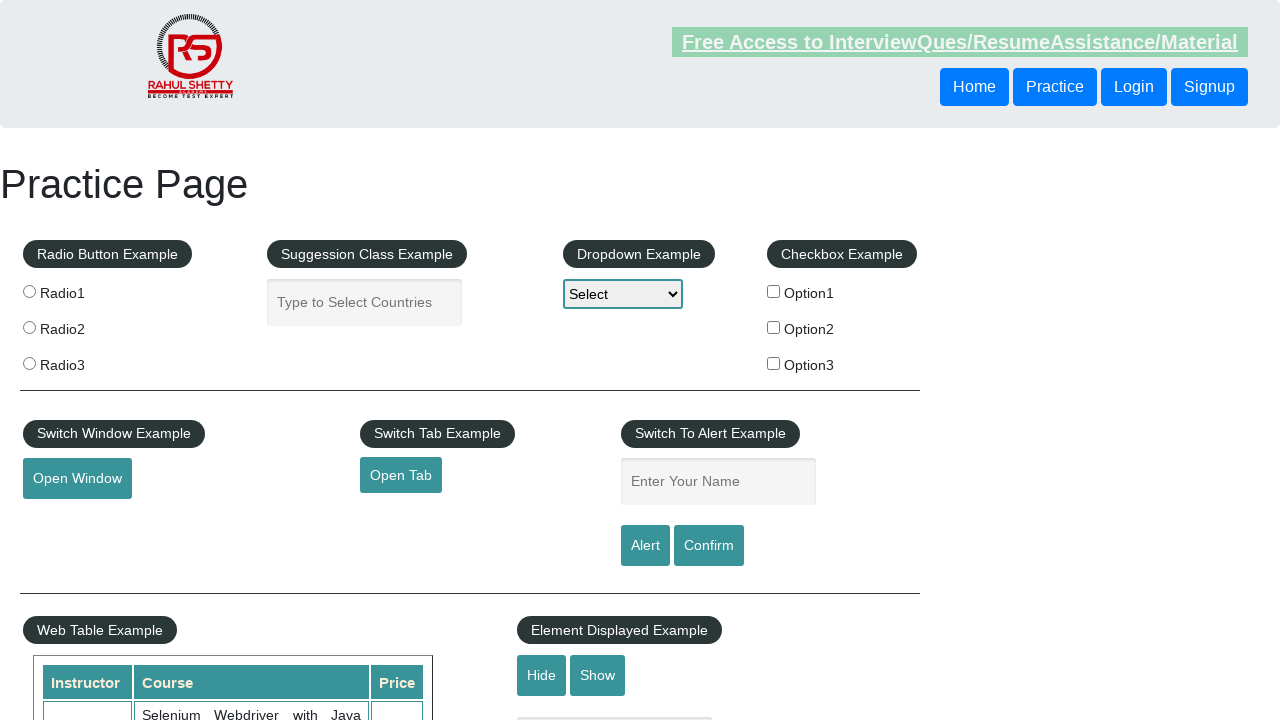

Found 5 links in the first footer column
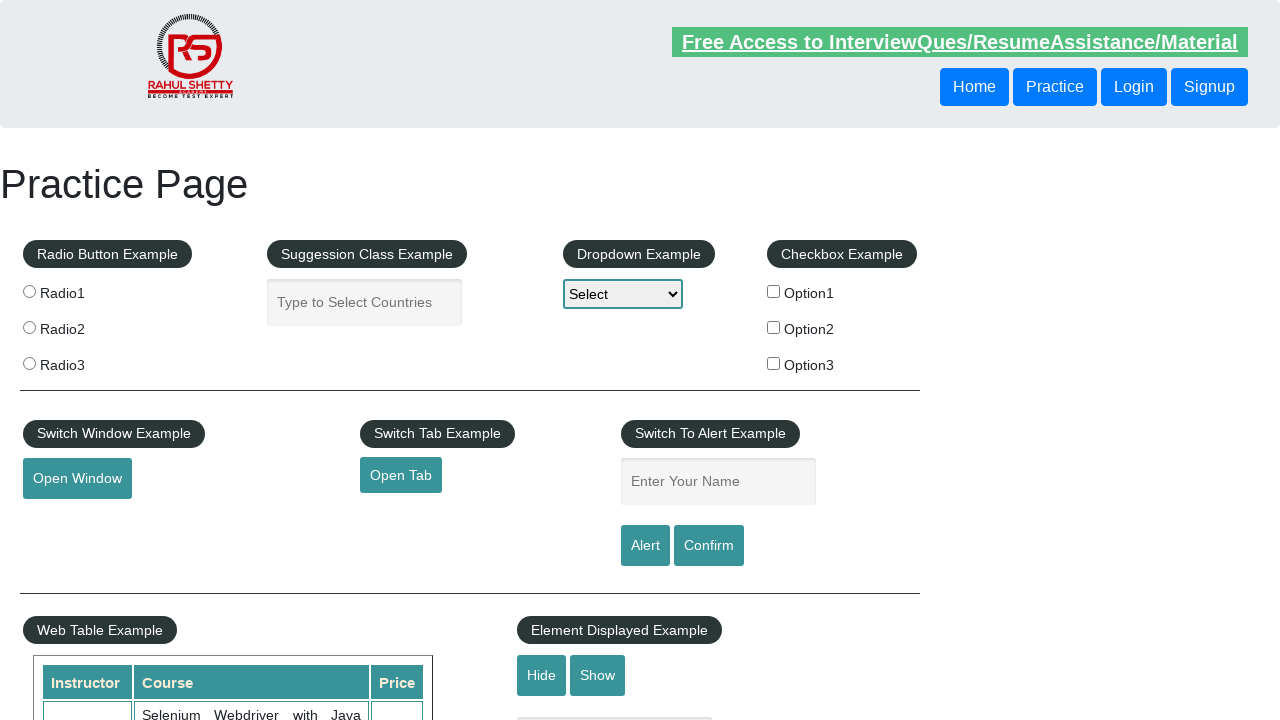

Opened footer link 1 in a new tab using Ctrl+Click at (68, 520) on #gf-BIG >> xpath=//table/tbody/tr/td[1]/ul >> a >> nth=1
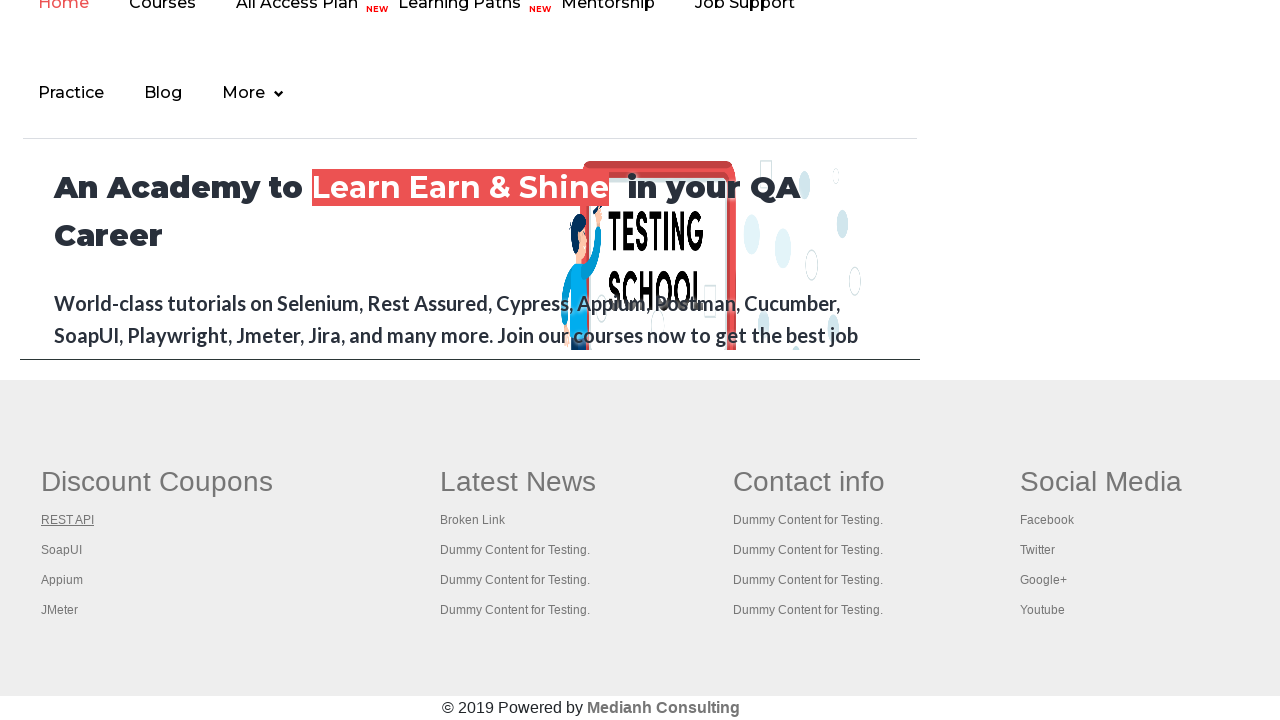

Opened footer link 2 in a new tab using Ctrl+Click at (62, 550) on #gf-BIG >> xpath=//table/tbody/tr/td[1]/ul >> a >> nth=2
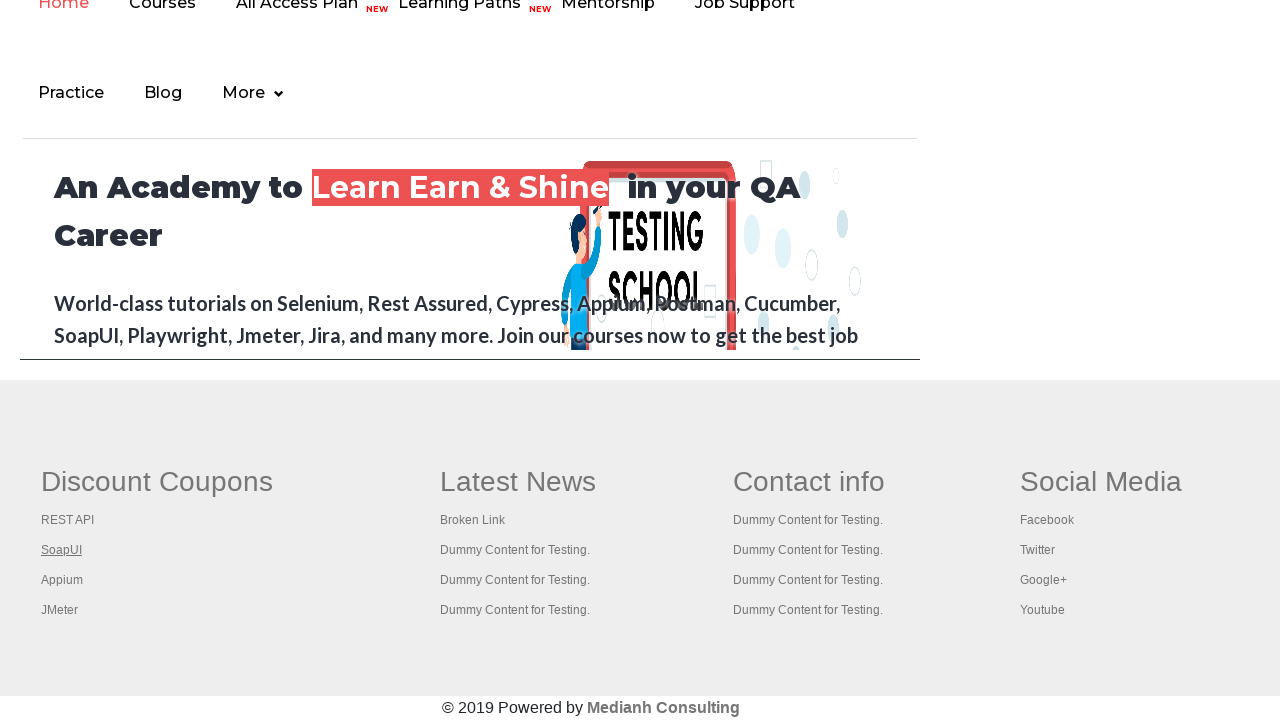

Opened footer link 3 in a new tab using Ctrl+Click at (62, 580) on #gf-BIG >> xpath=//table/tbody/tr/td[1]/ul >> a >> nth=3
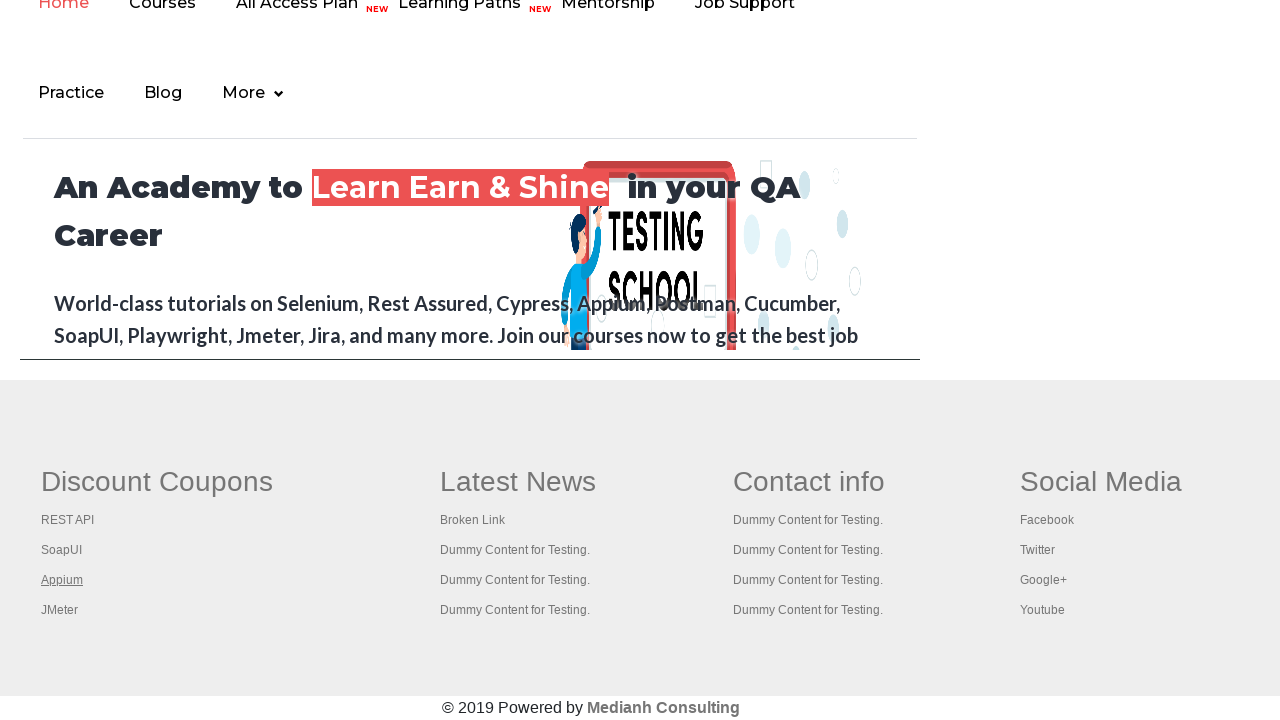

Opened footer link 4 in a new tab using Ctrl+Click at (60, 610) on #gf-BIG >> xpath=//table/tbody/tr/td[1]/ul >> a >> nth=4
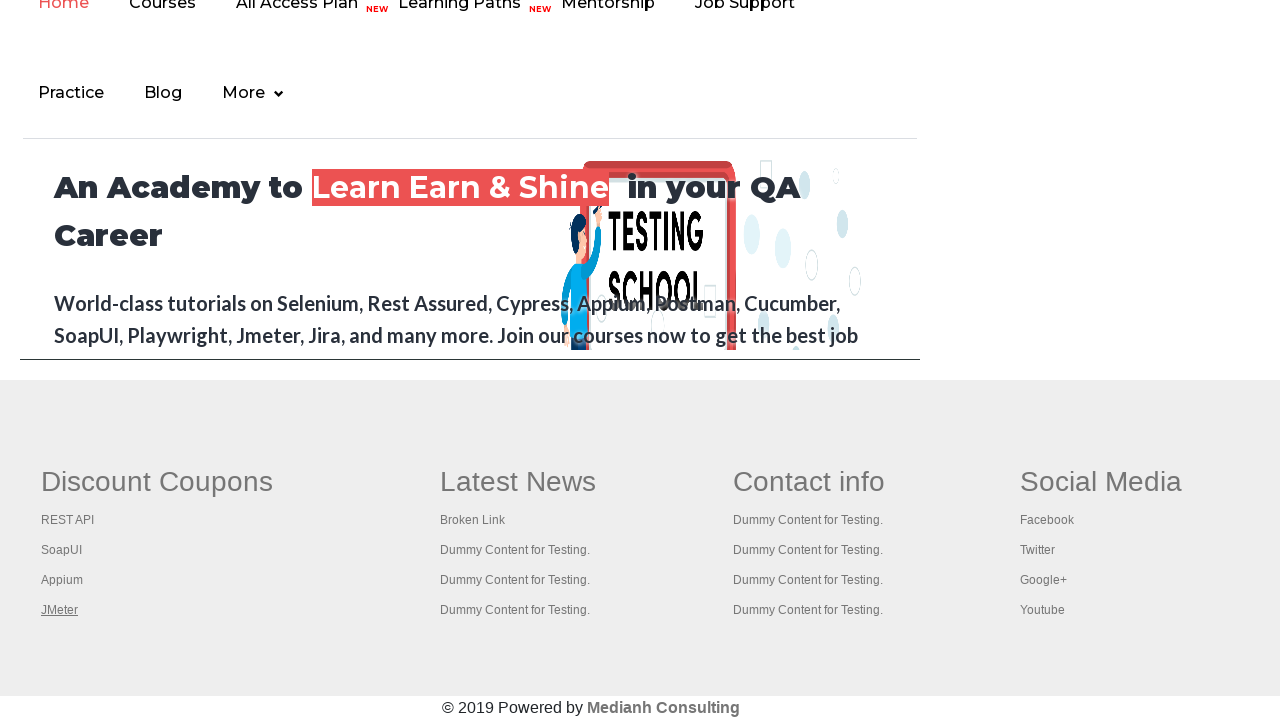

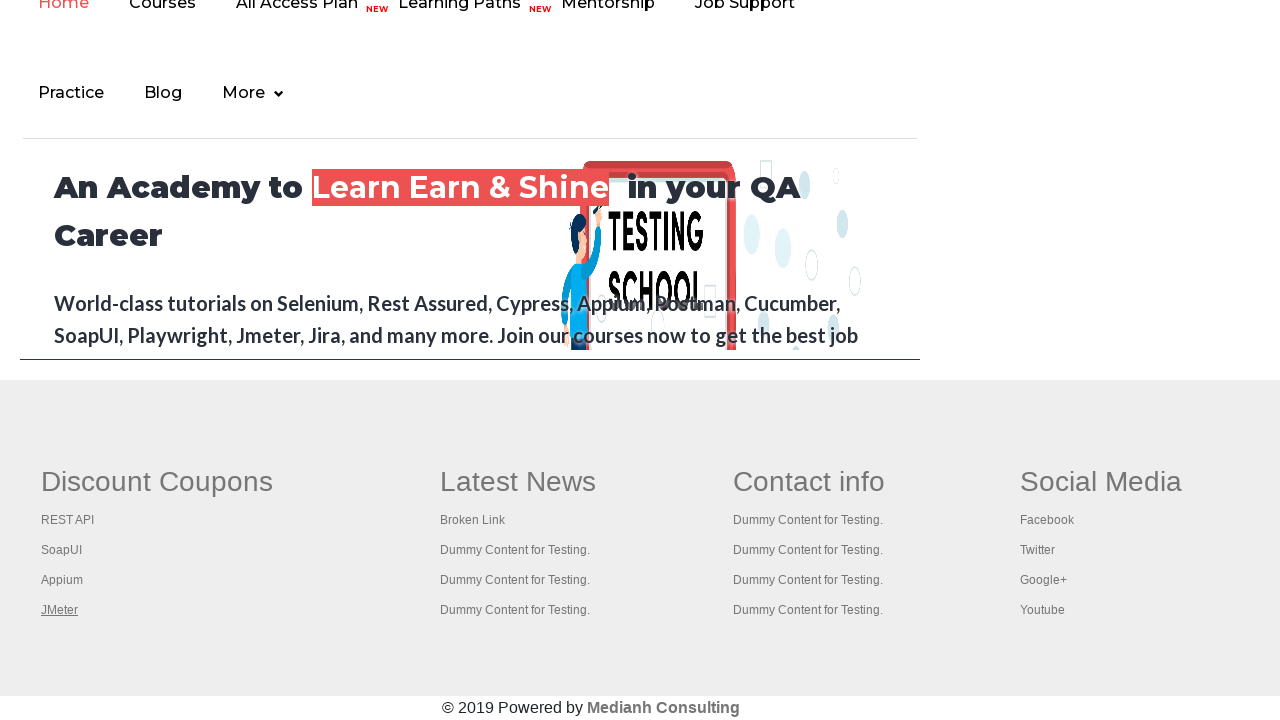